Tests handling of timed JavaScript alert popups by clicking a button that triggers an alert after a delay, then accepting the alert dialog.

Starting URL: https://demoqa.com/alerts

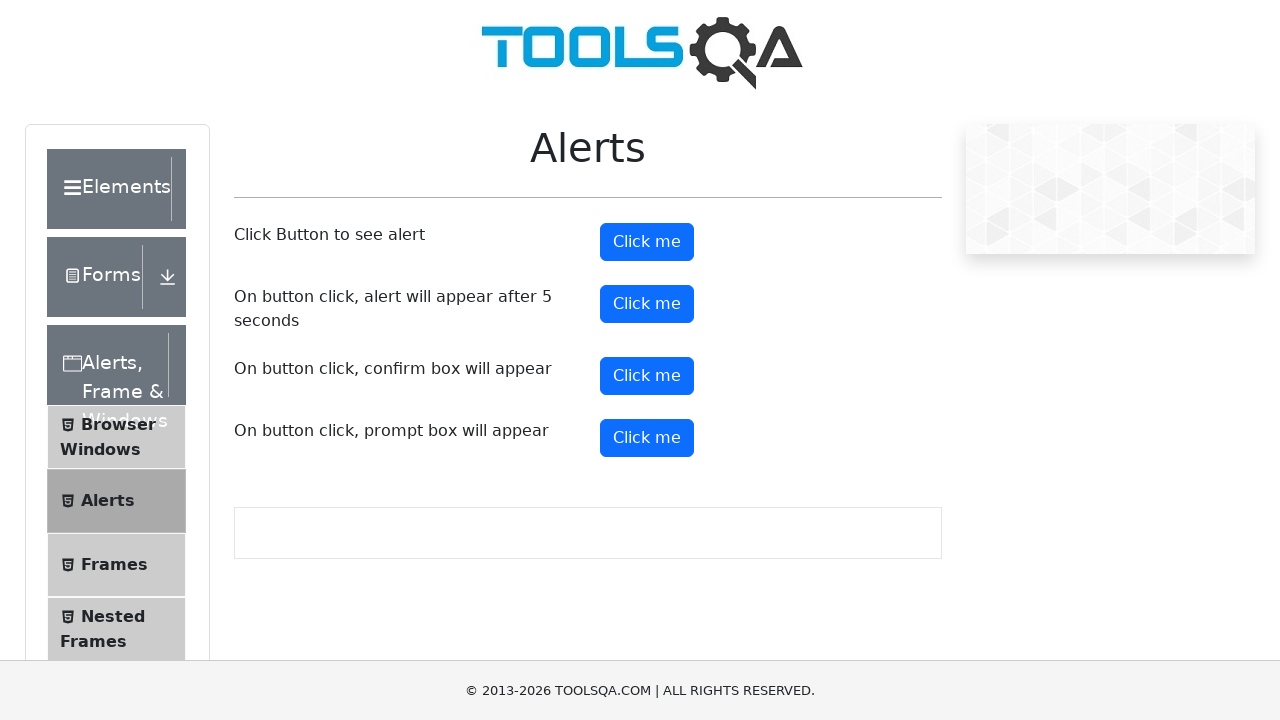

Set up dialog handler to accept alerts
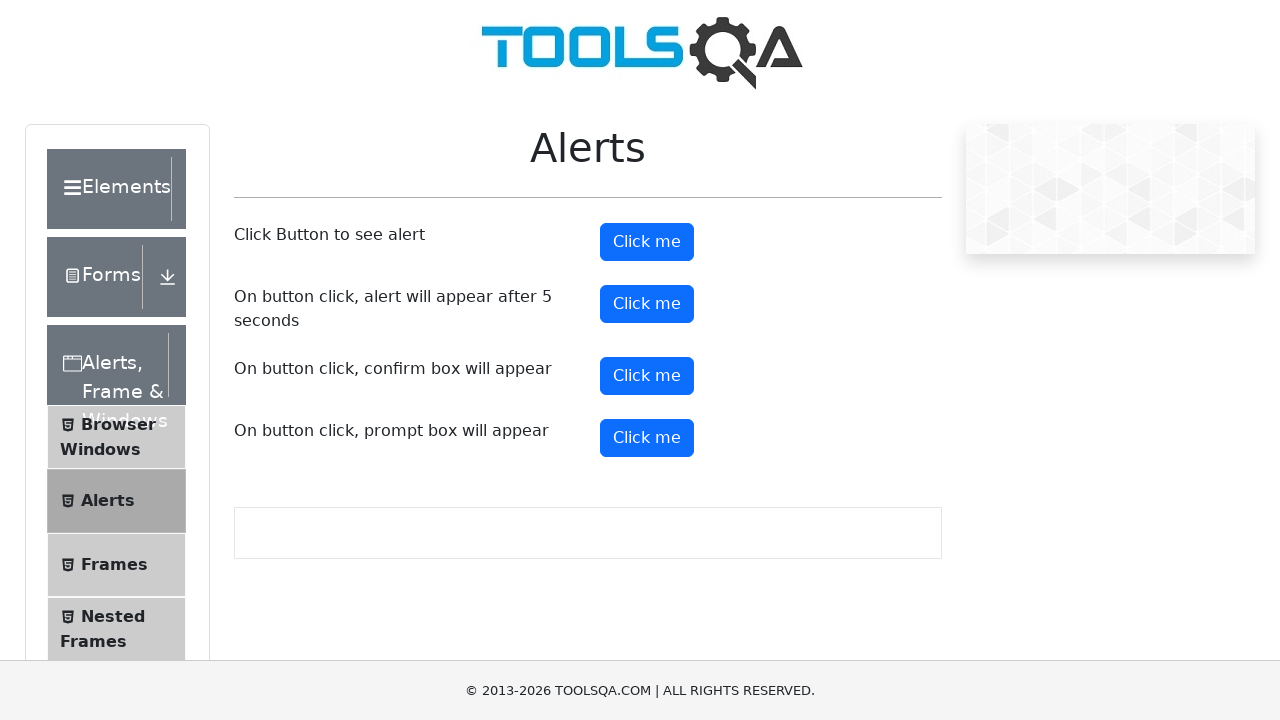

Clicked the timer alert button to trigger delayed alert at (647, 304) on #timerAlertButton
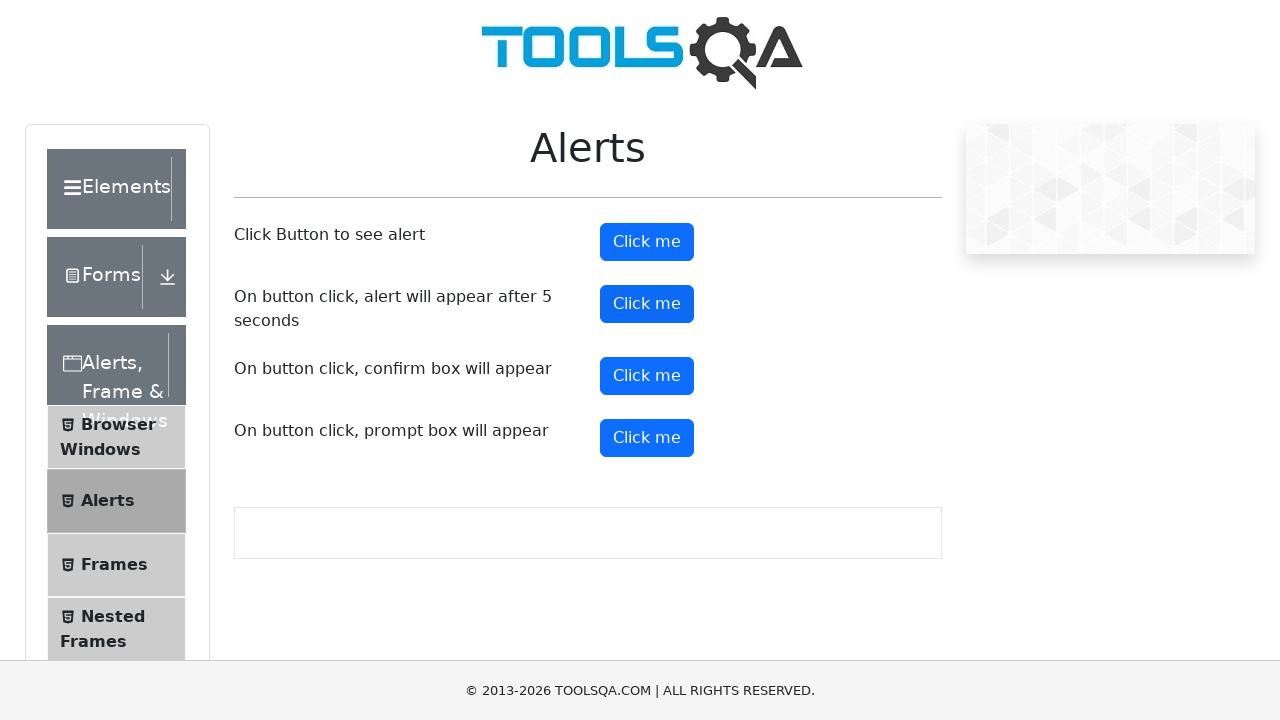

Waited 6 seconds for the timed alert to appear and be accepted
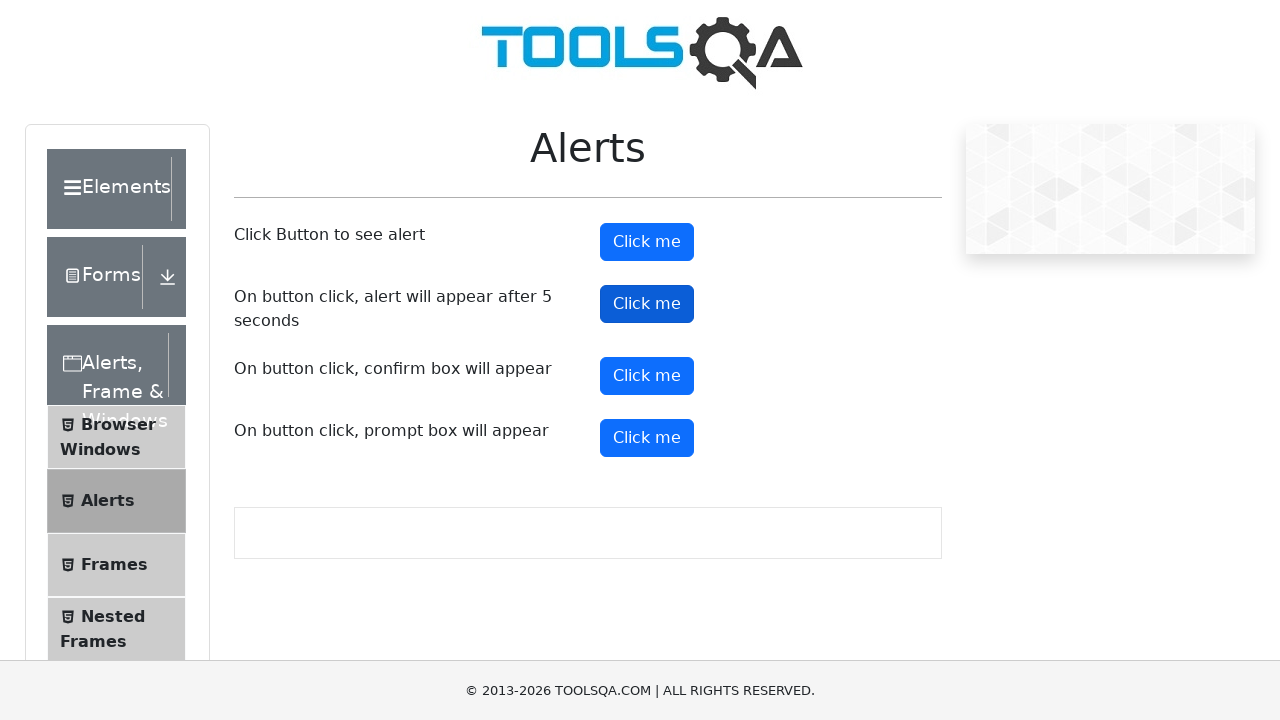

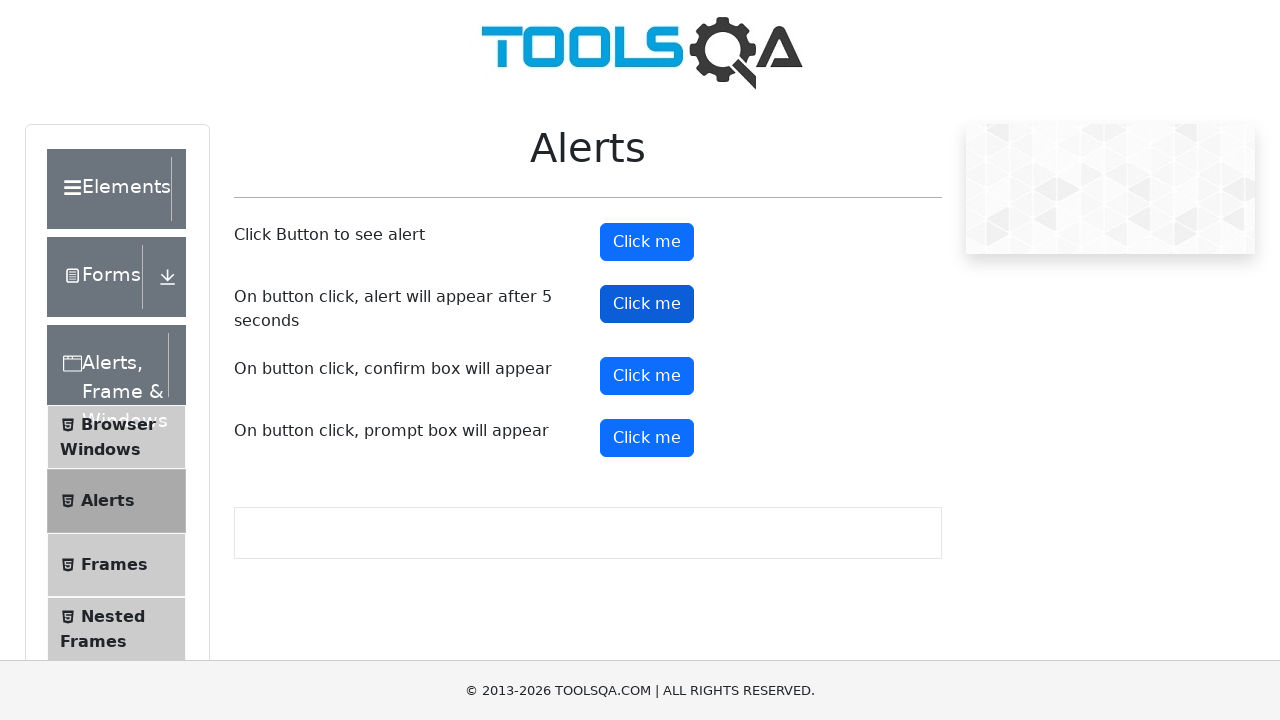